Tests multi-window handling by opening a new tab, navigating to a second site, extracting course name text, switching back to the original window, and filling a form field with the extracted text.

Starting URL: https://rahulshettyacademy.com/angularpractice/

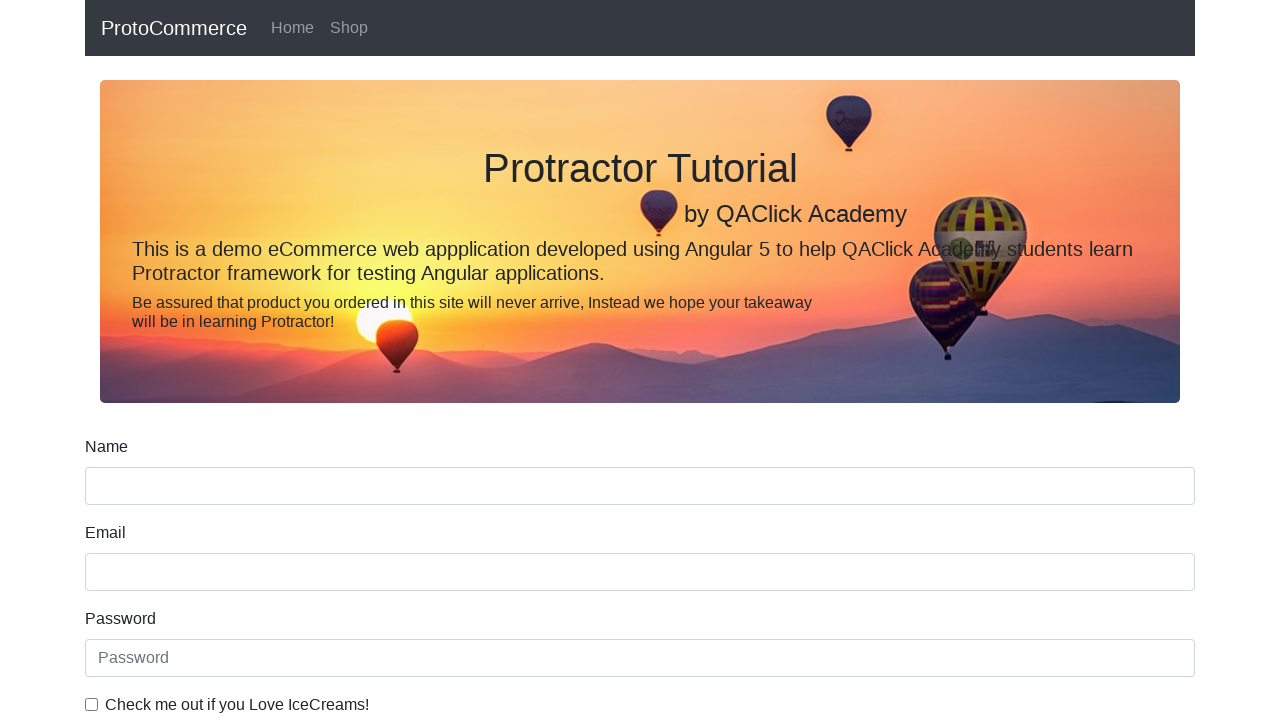

Opened a new tab/window
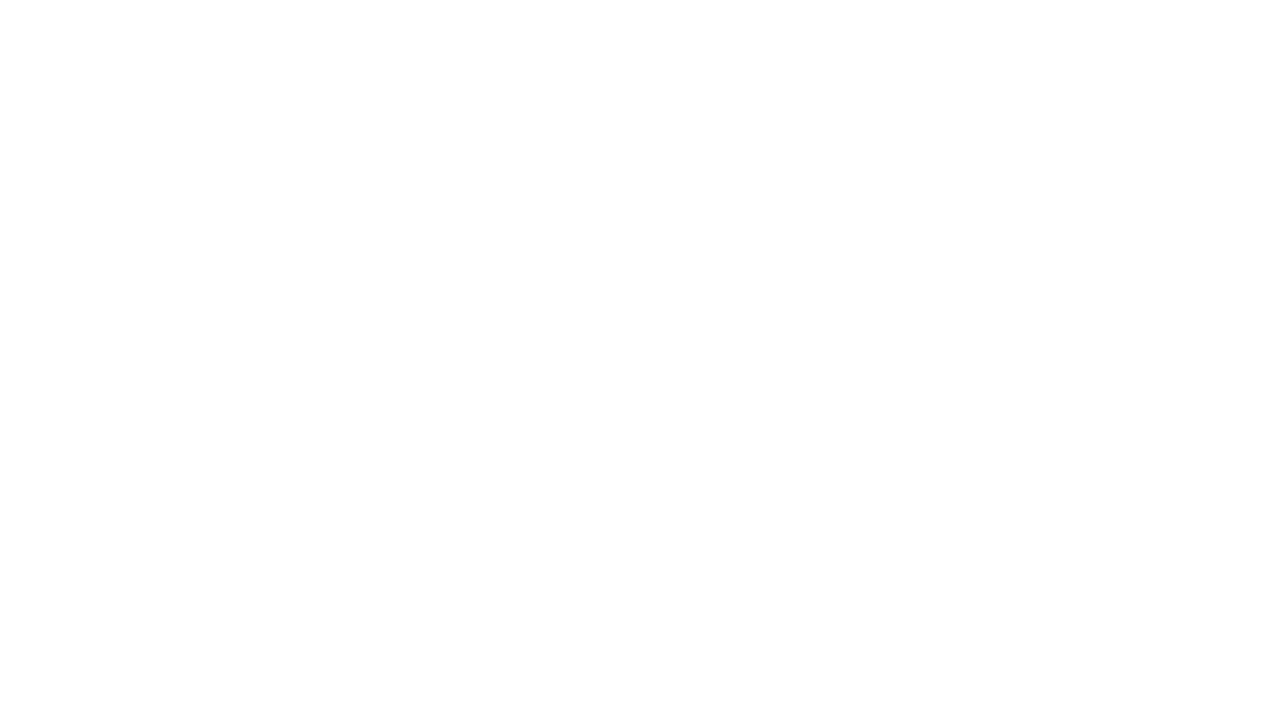

Navigated to https://rahulshettyacademy.com/ in new tab
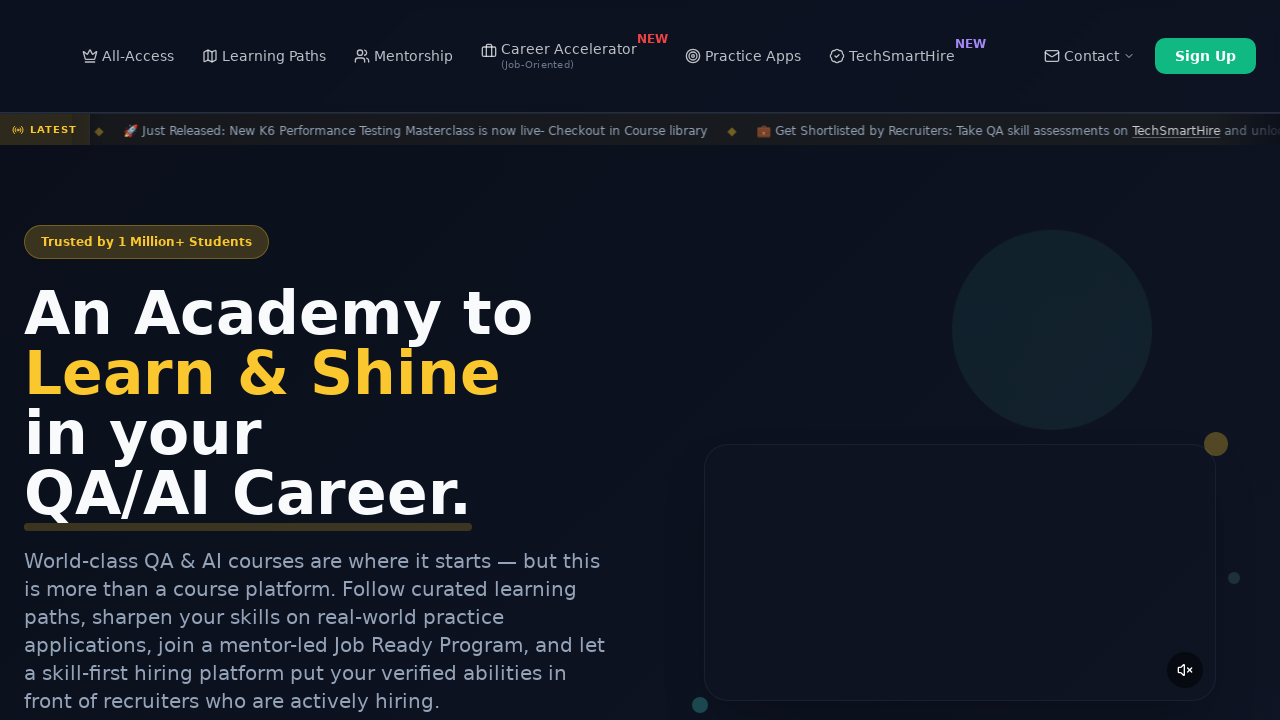

Course links loaded on the second site
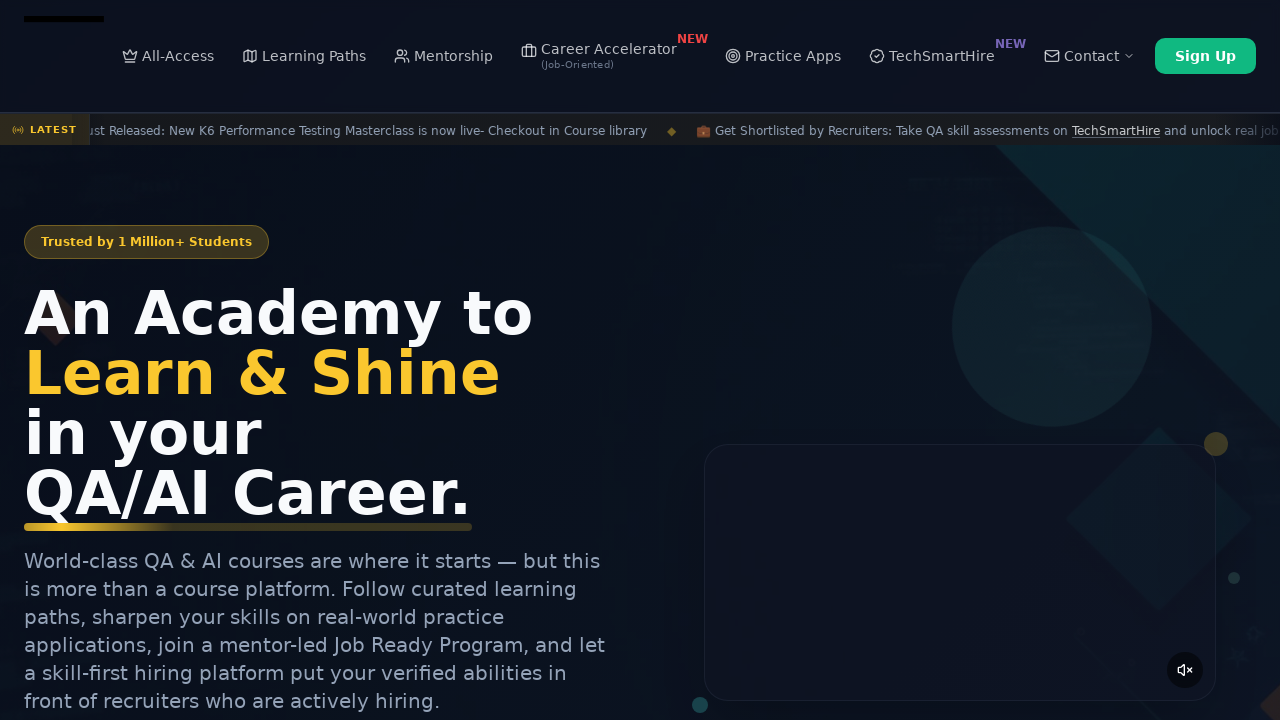

Located all course links on the second site
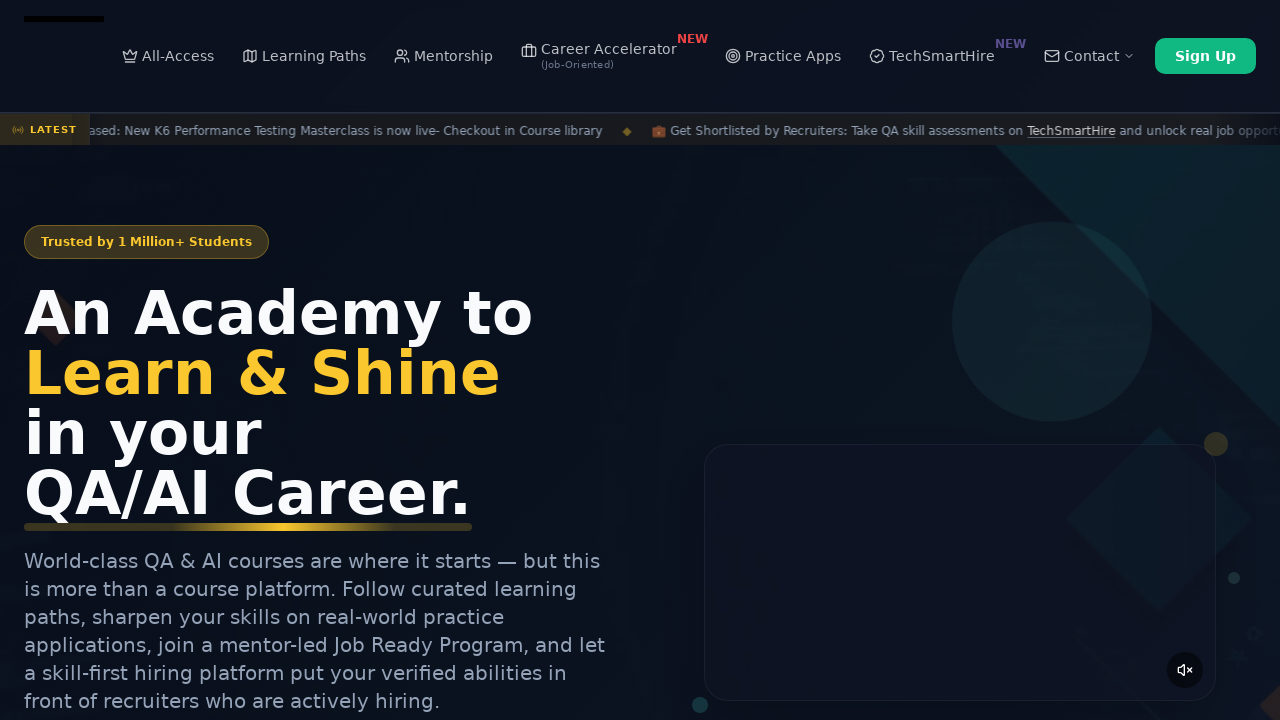

Extracted course name from second link: 'Playwright Testing'
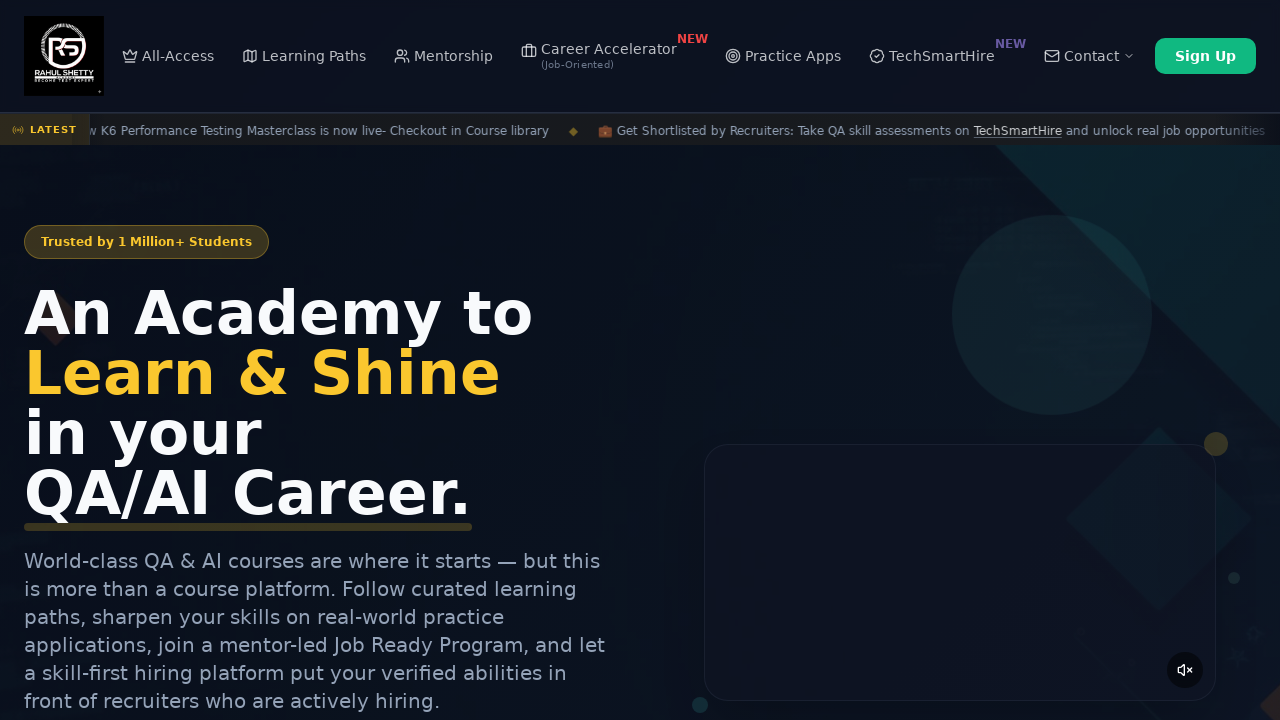

Filled name field with extracted course name: 'Playwright Testing' on input[name='name']
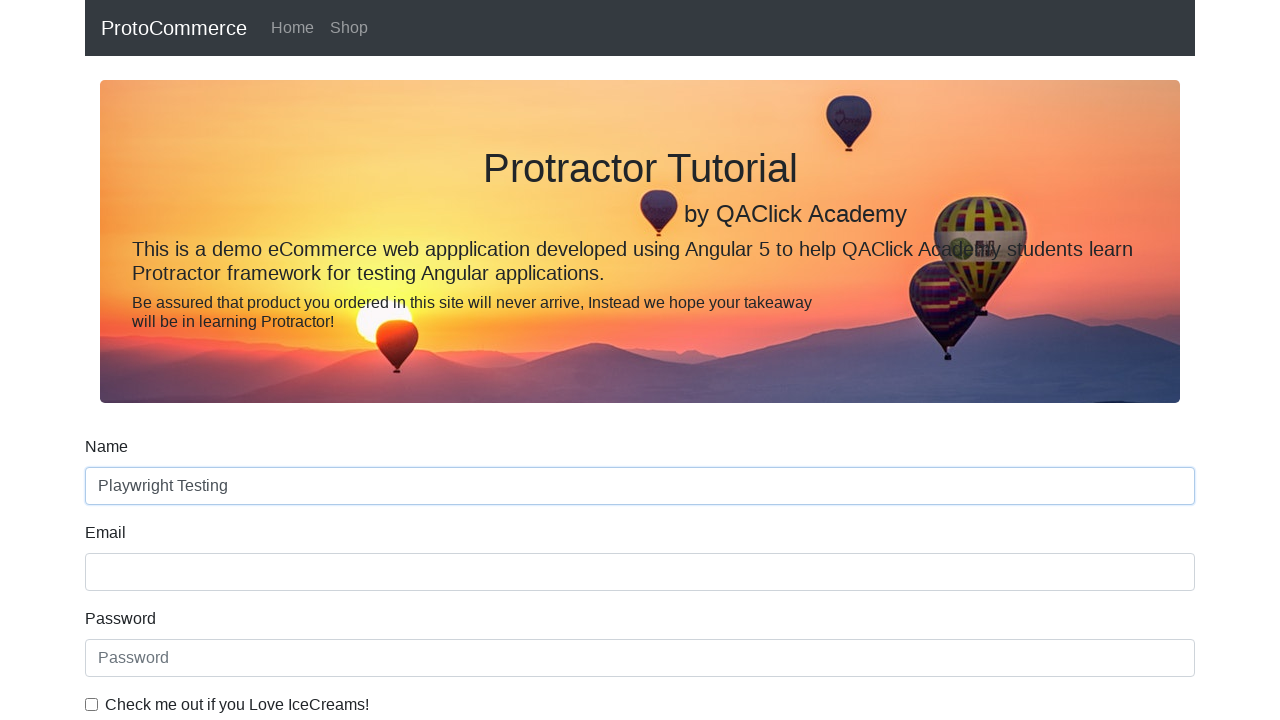

Waited 500ms for form field to update
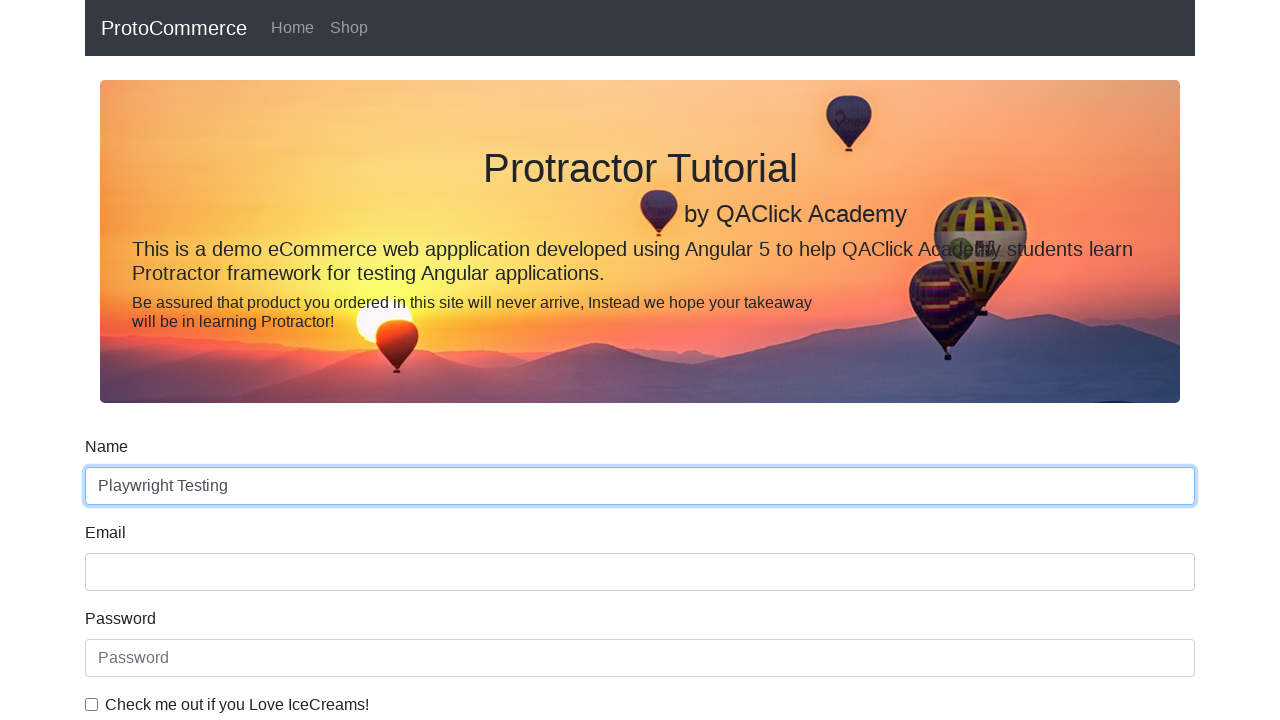

Closed the second tab
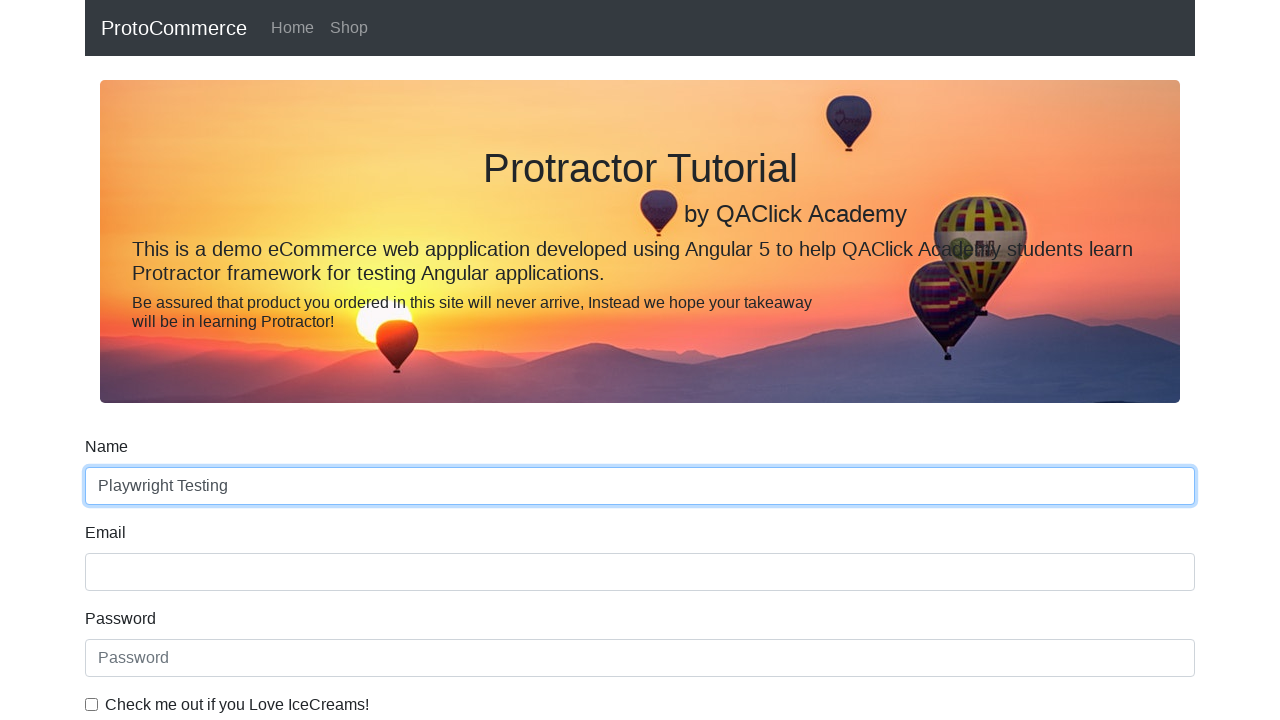

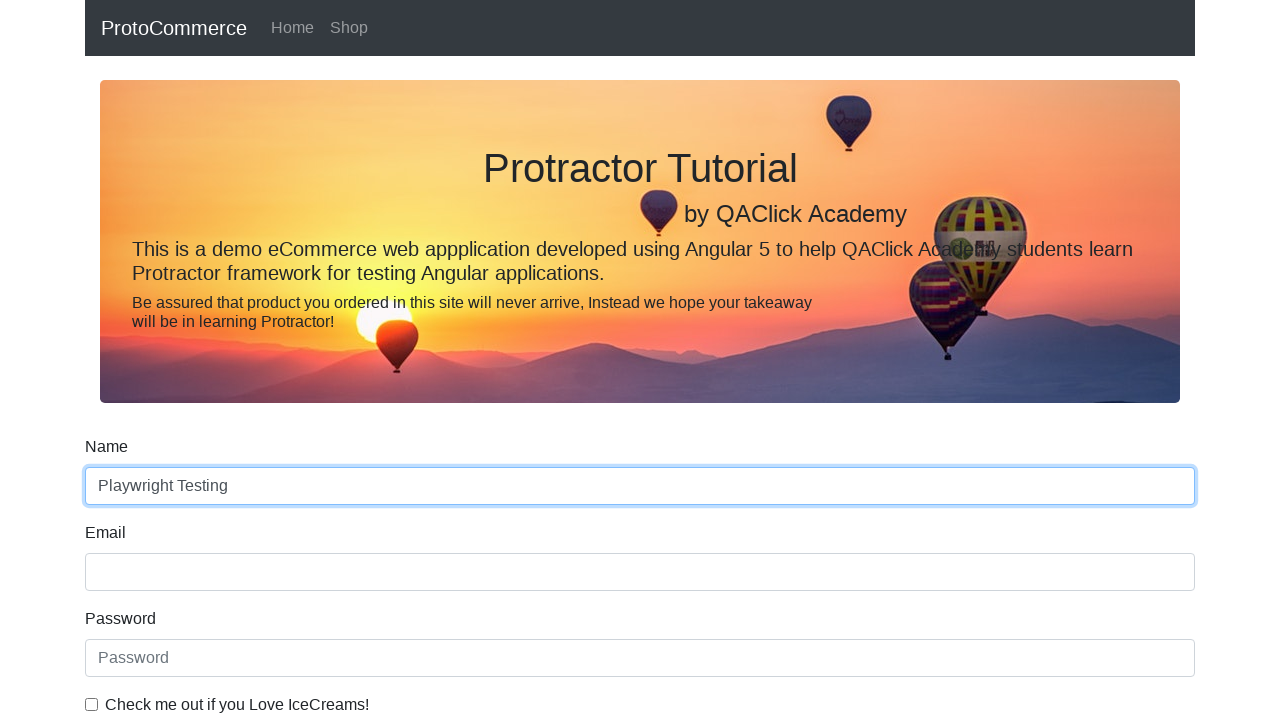